Tests dropdown selection by value on a demo page, selecting value "1" from a fruits dropdown

Starting URL: https://letcode.in/dropdowns

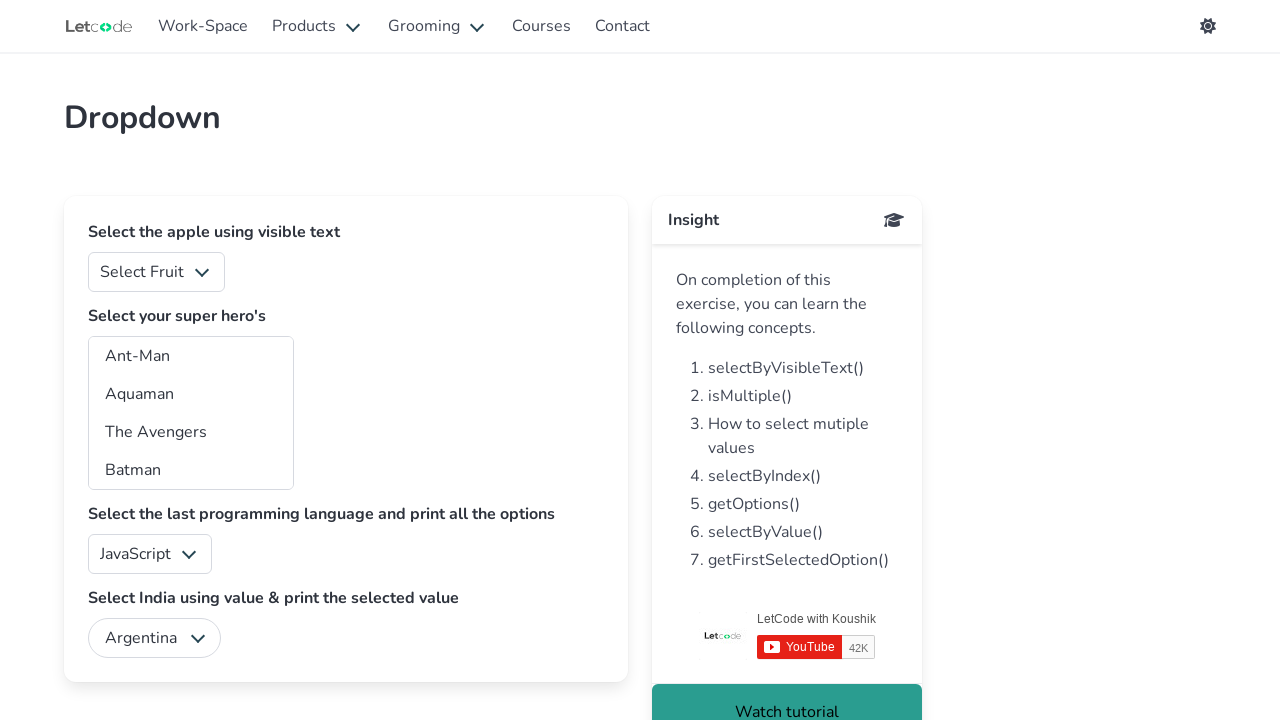

Waited for fruits dropdown to be available
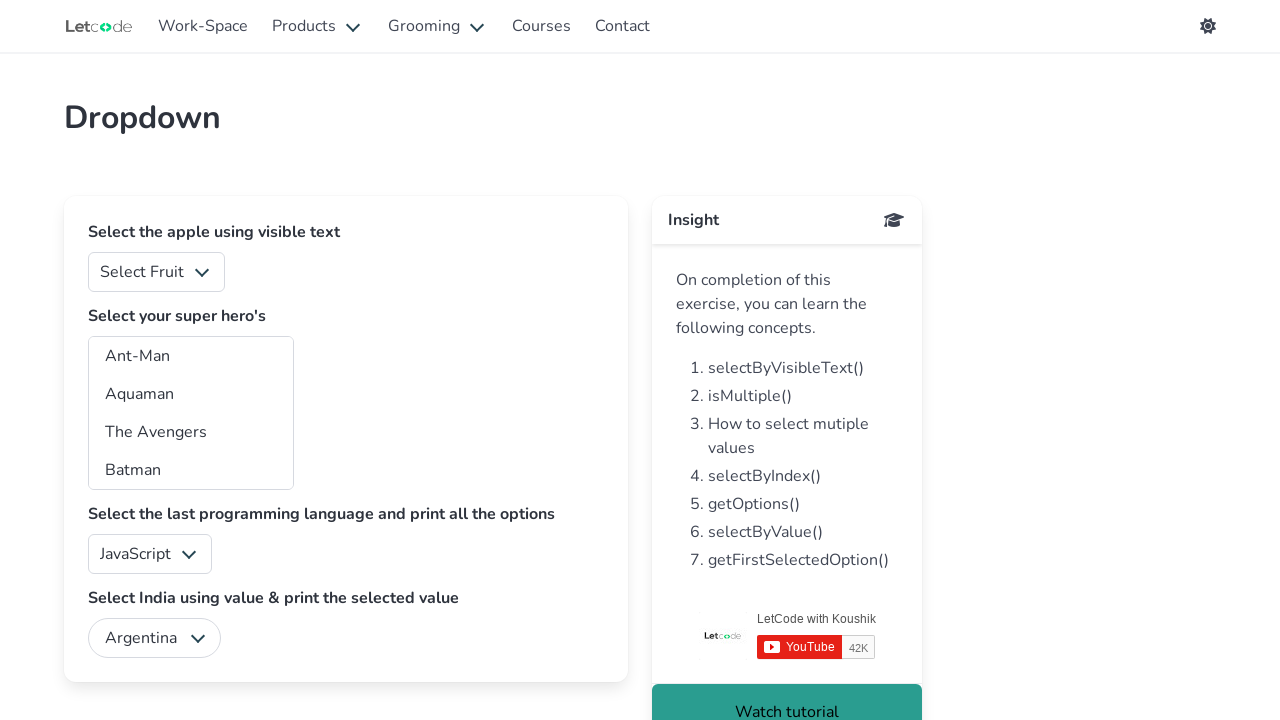

Selected value '1' from fruits dropdown on #fruits
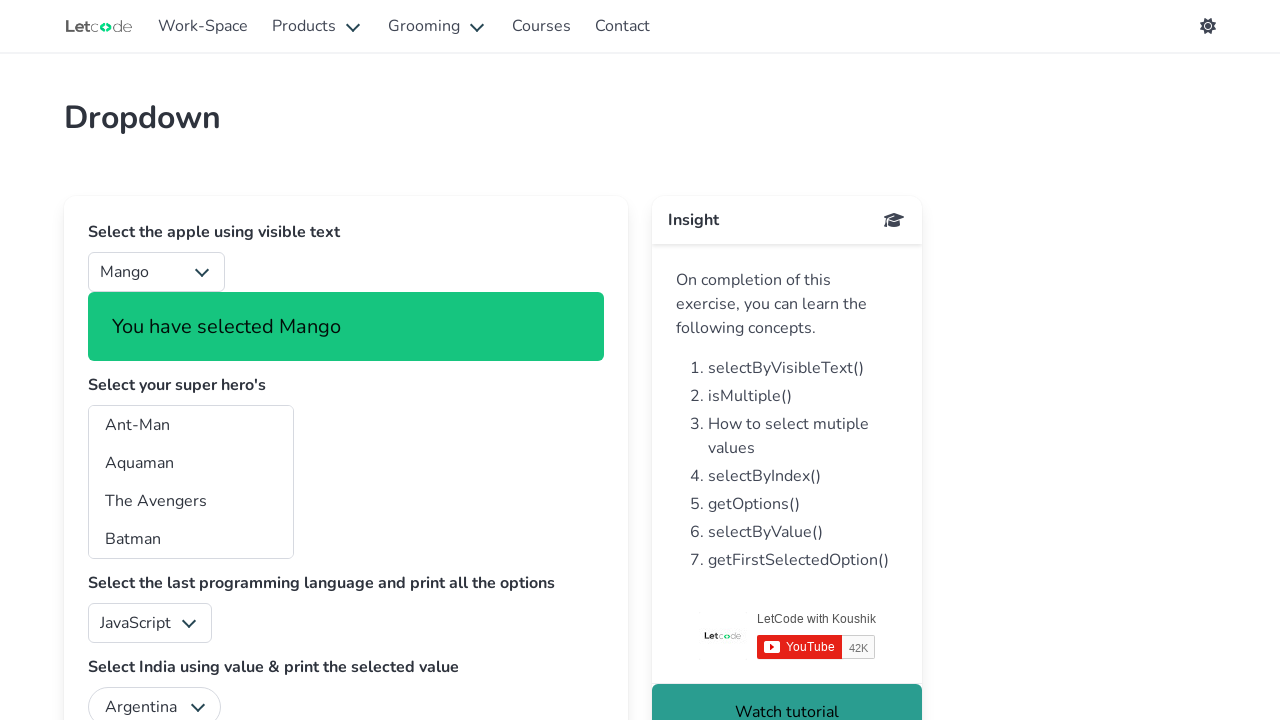

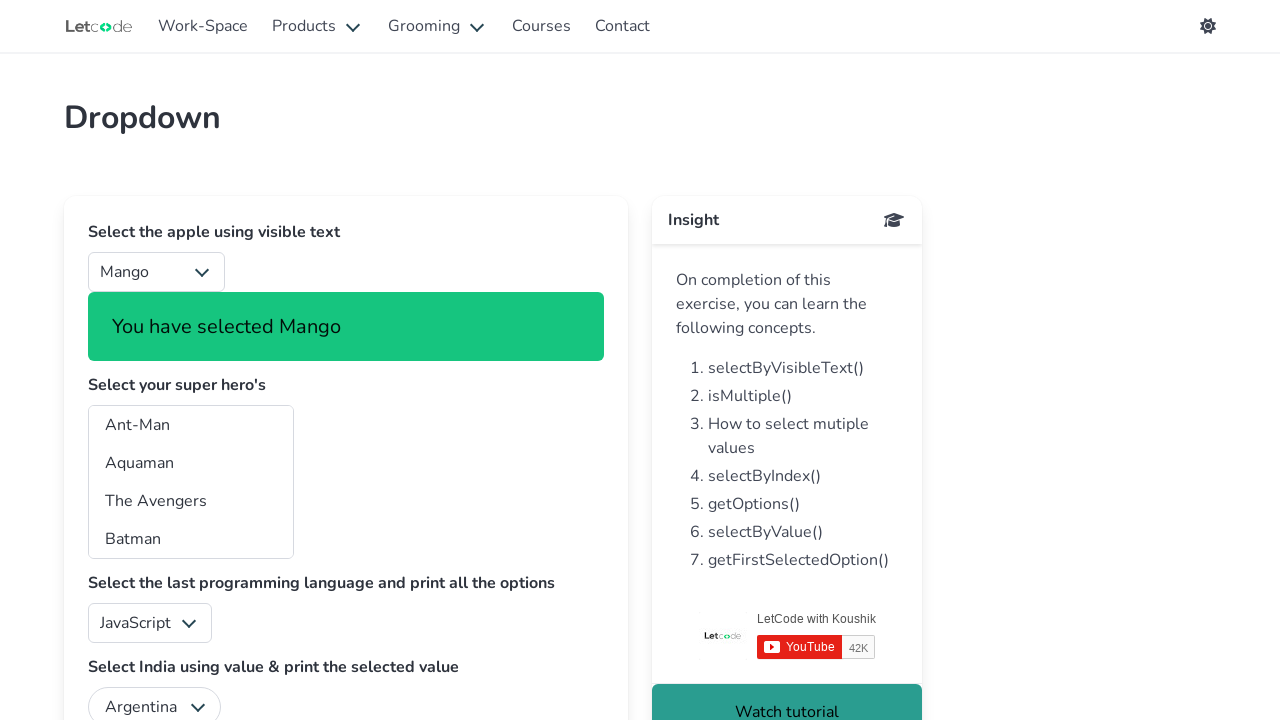